Tests the hotel listing functionality by clicking on the hotel list button and verifying that 10 hotels are displayed

Starting URL: http://hotel-v3.progmasters.hu/

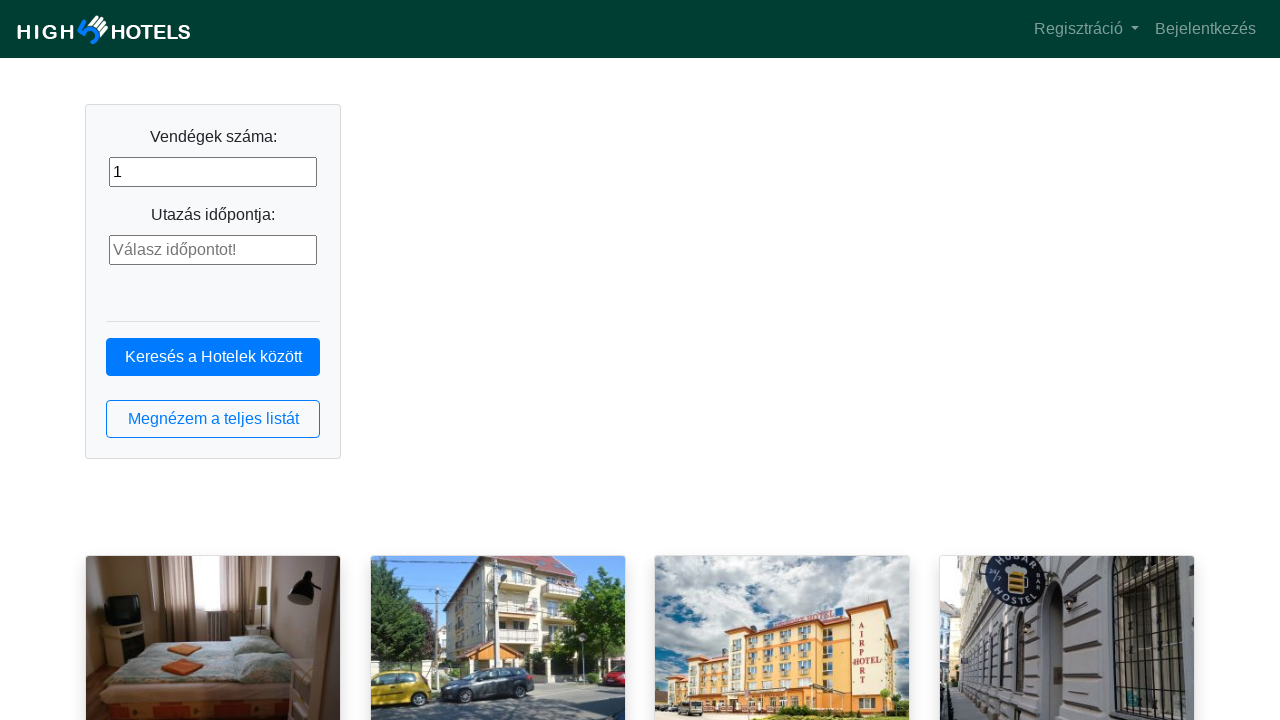

Clicked hotel list button at (213, 419) on button.btn.btn-outline-primary.btn-block
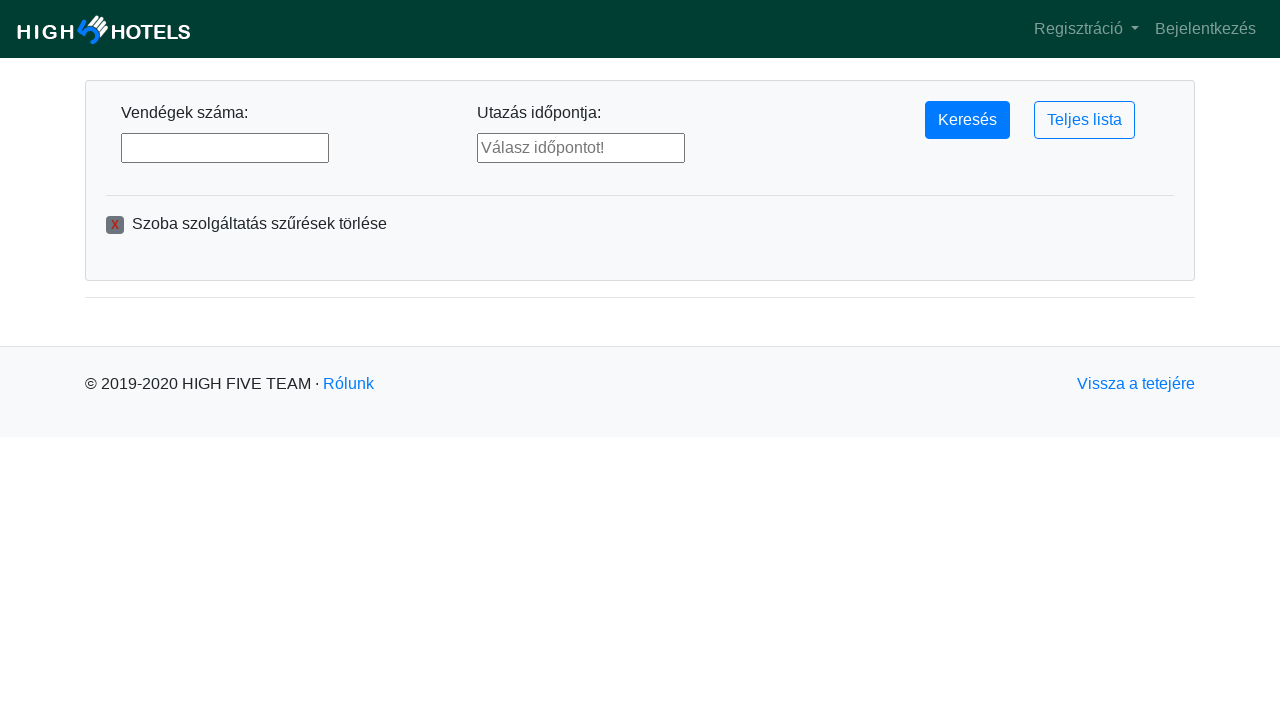

Hotel list loaded - hotel items are visible
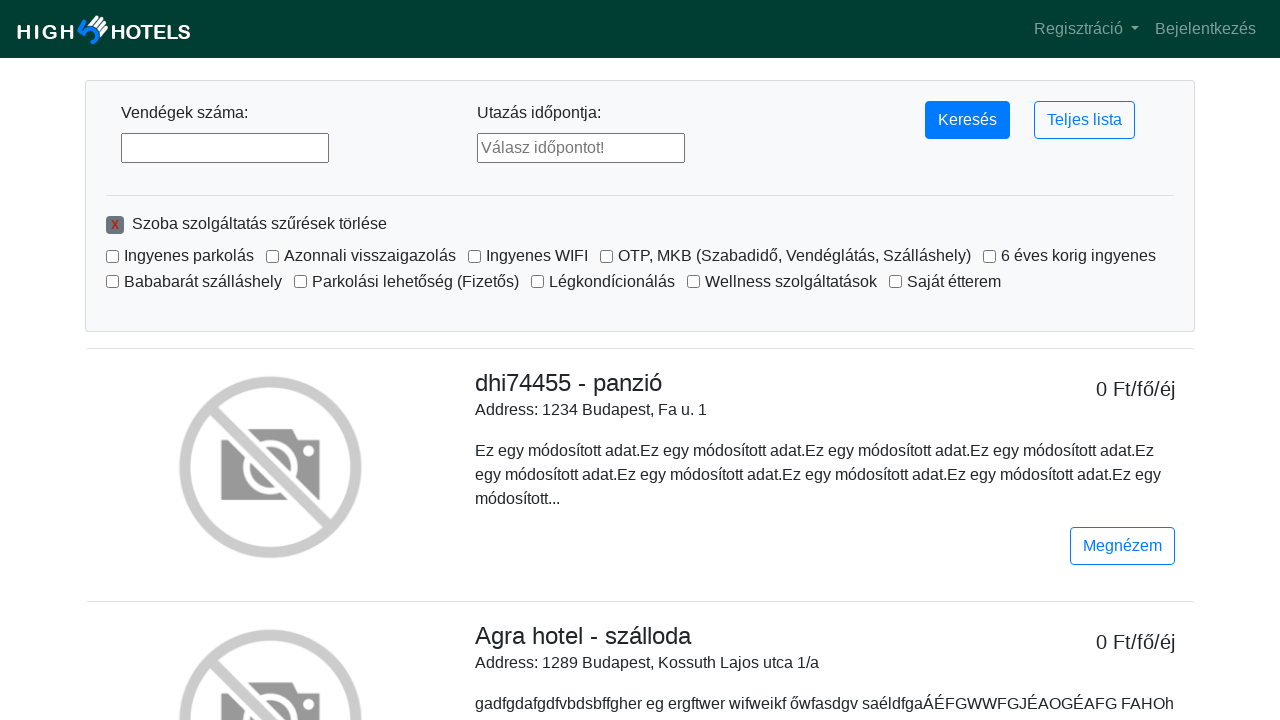

Verified that 10 hotels are displayed in the list
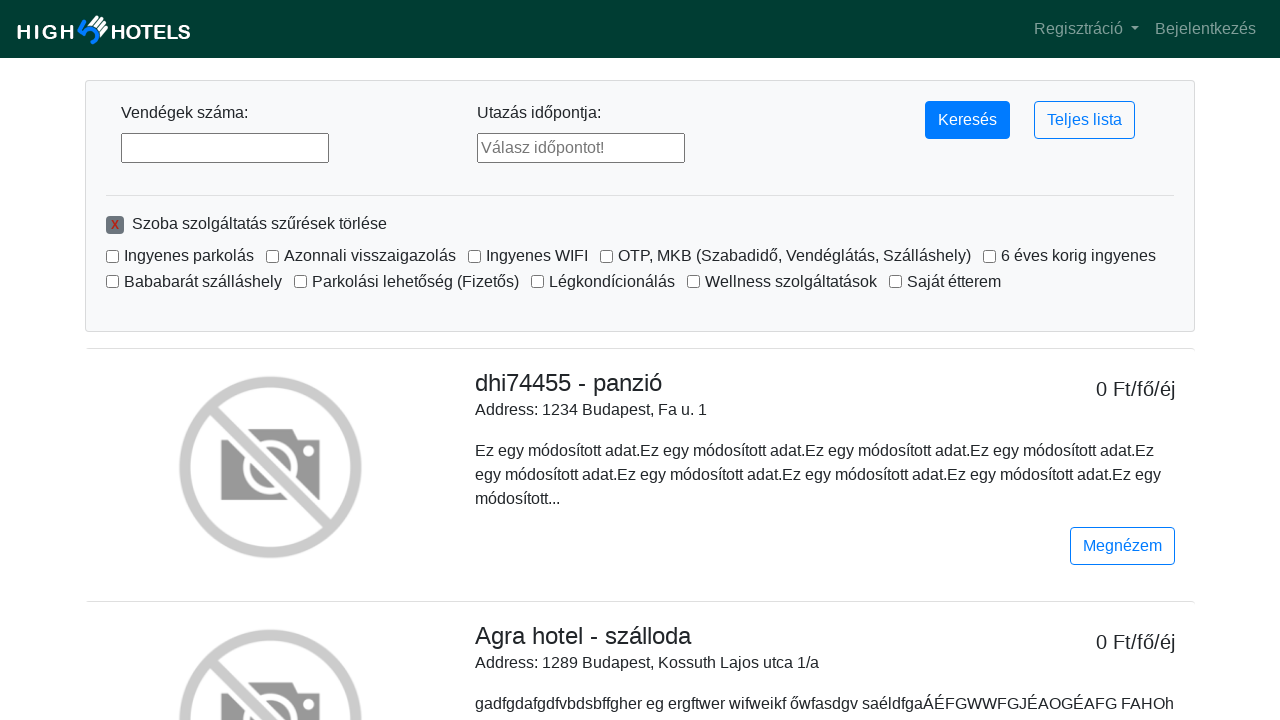

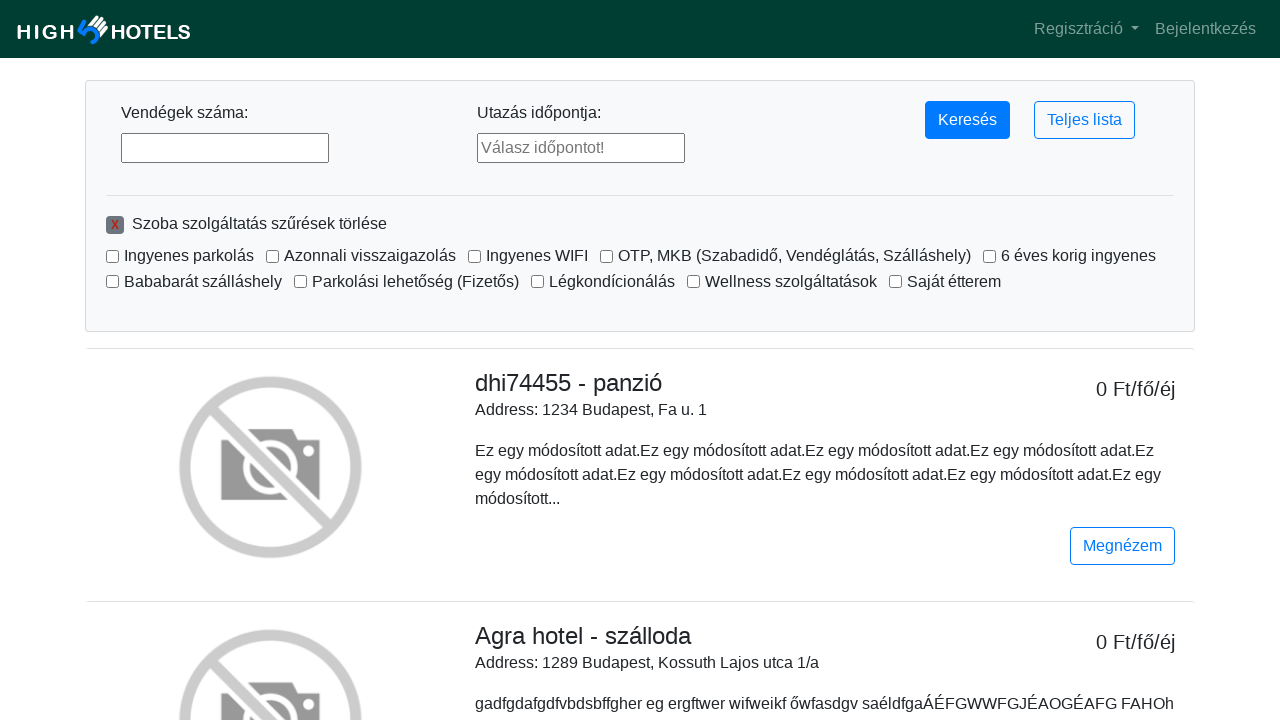